Tests validation error when entering numbers in state field

Starting URL: https://project-brown-kappa.vercel.app/home

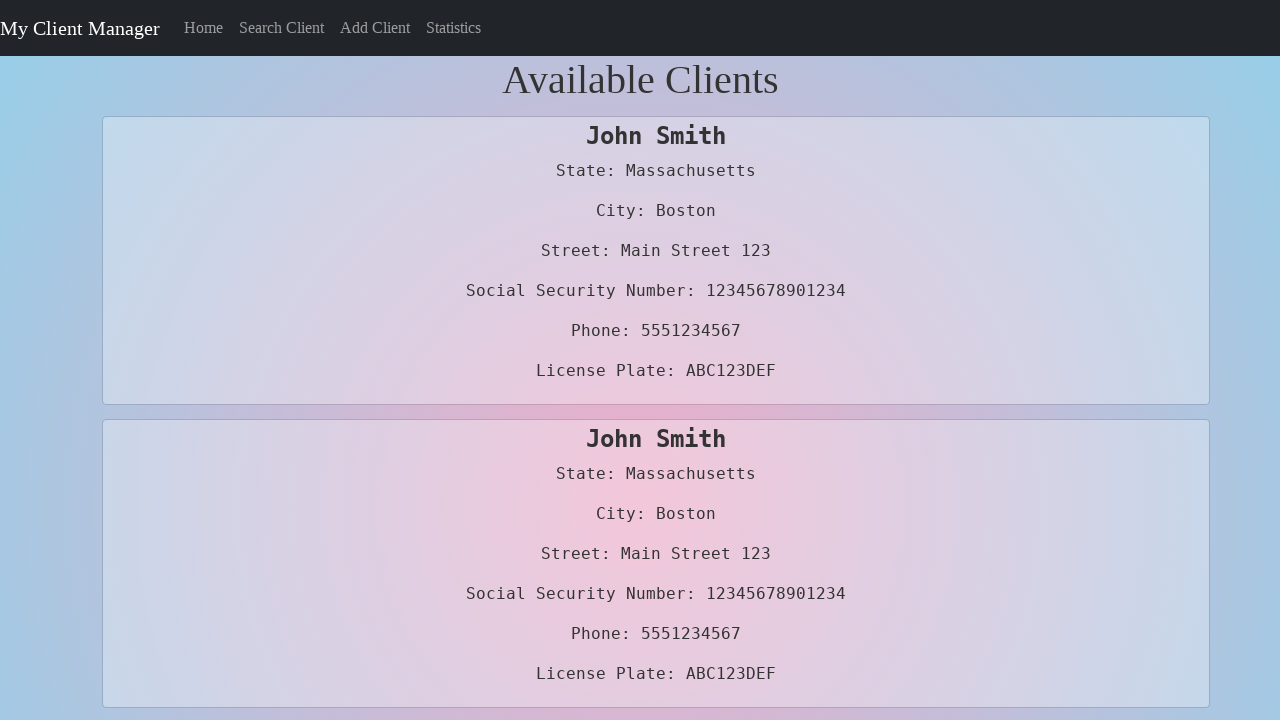

Navigated to https://project-brown-kappa.vercel.app/home
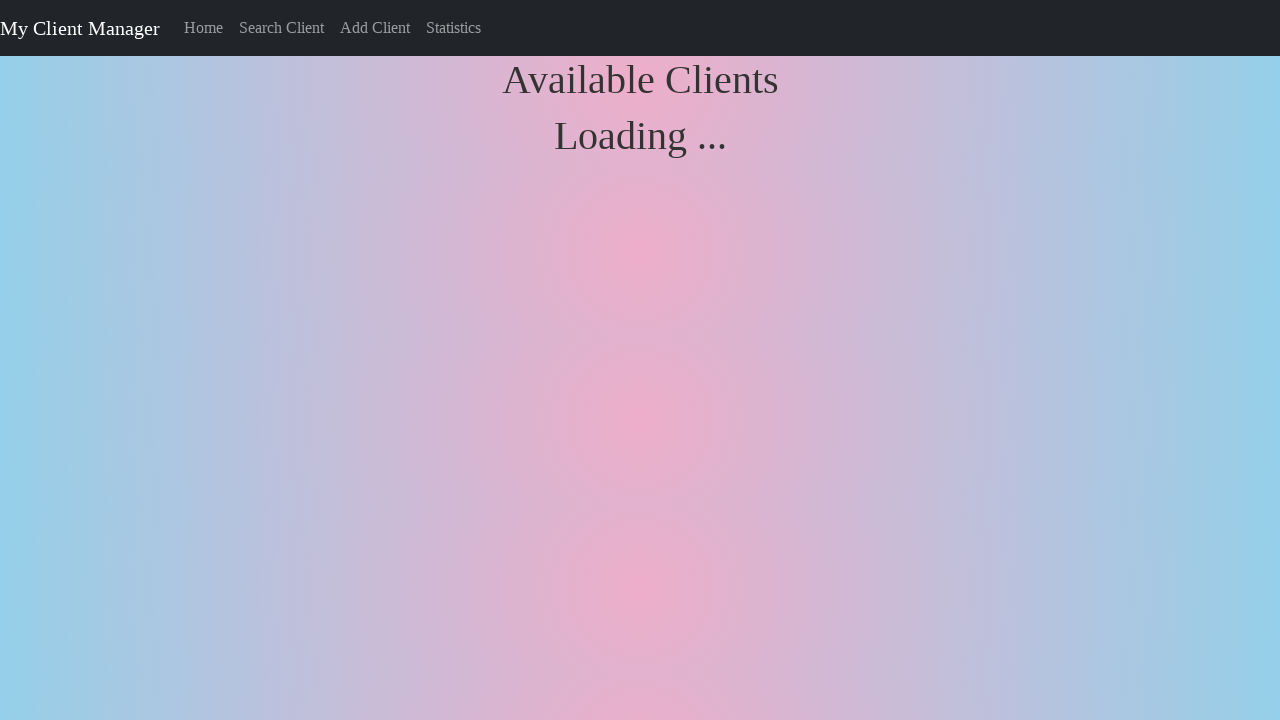

Clicked on Add Client link at (375, 28) on text=Add Client
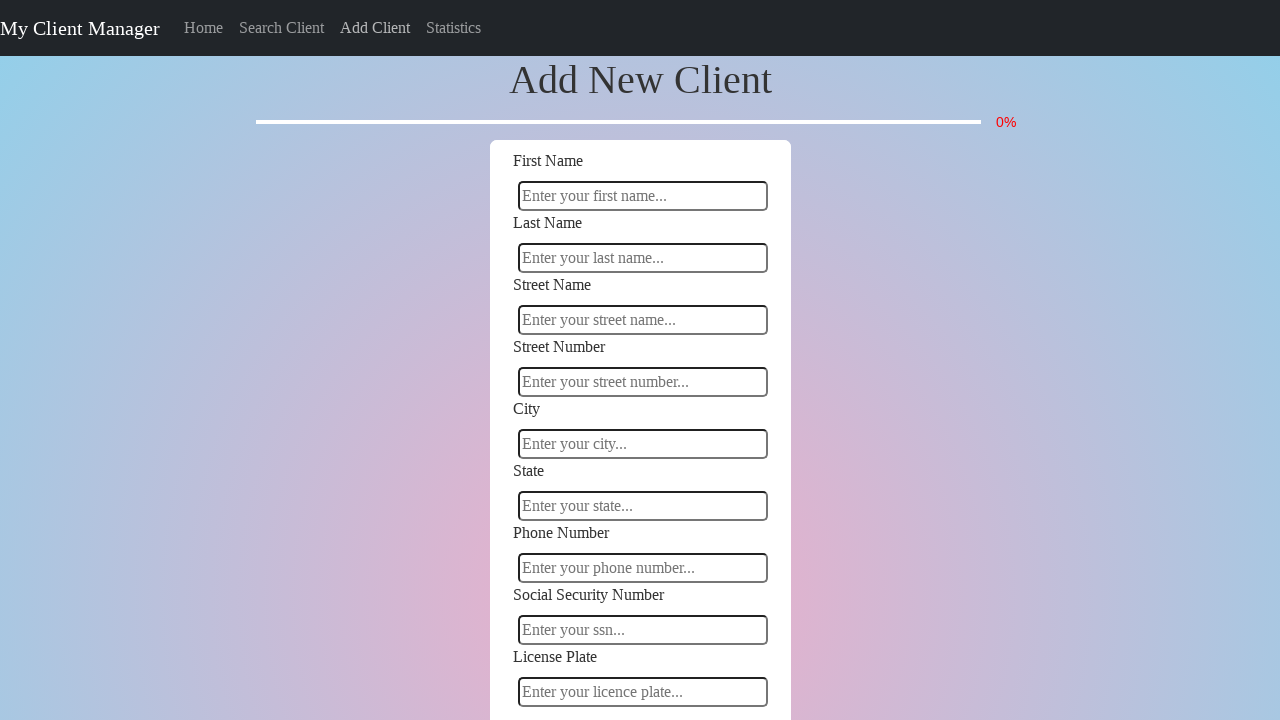

Filled state field with 'Romania1' containing invalid numbers on #state
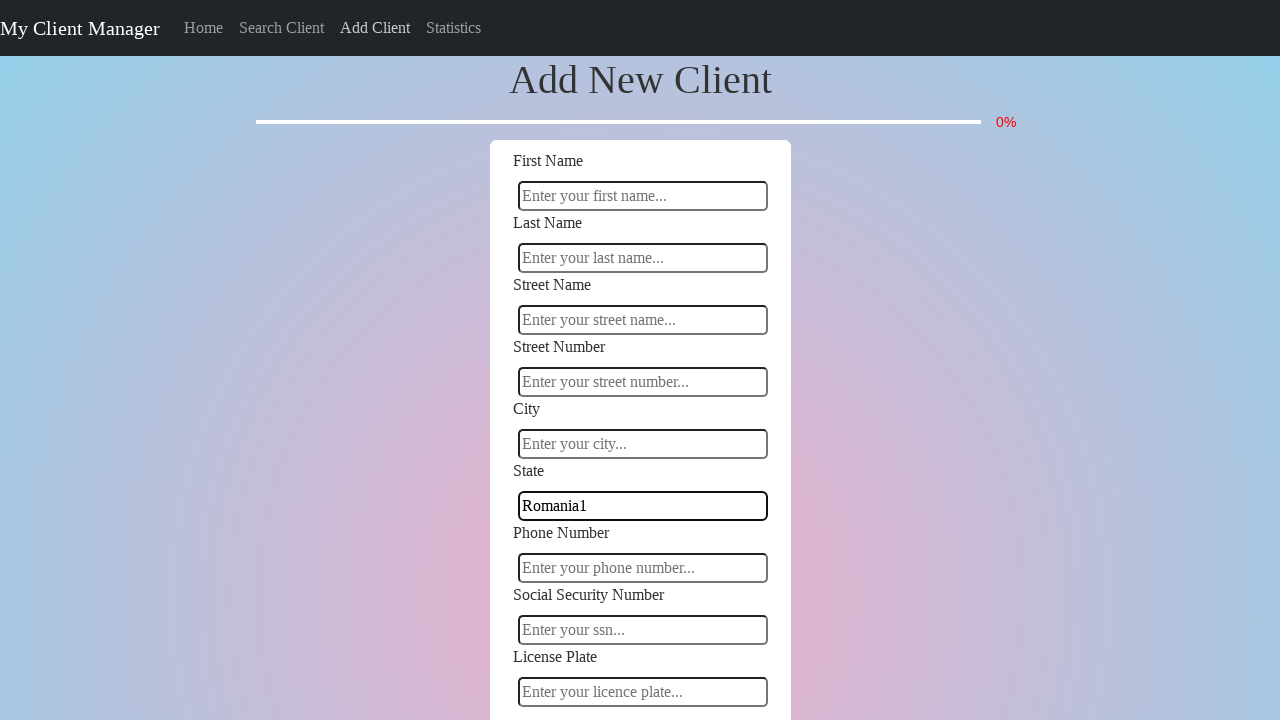

Clicked on phone number field to trigger state field validation at (642, 568) on #Phone-Number
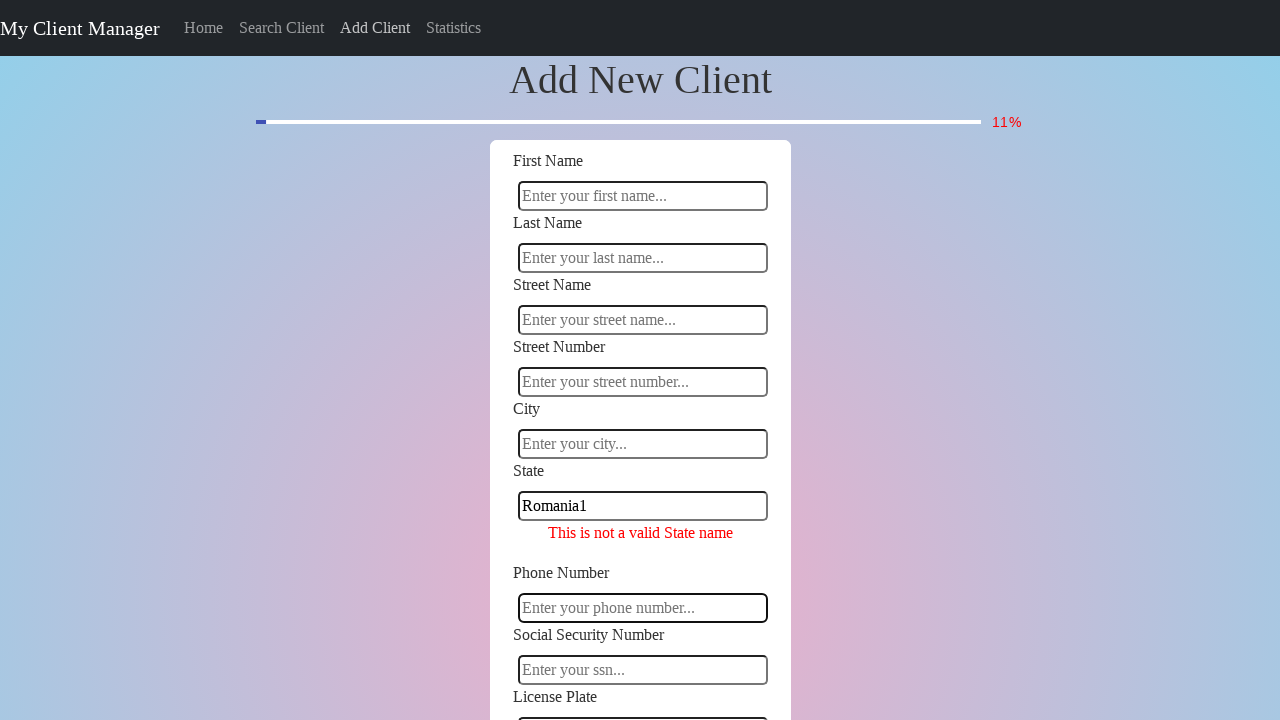

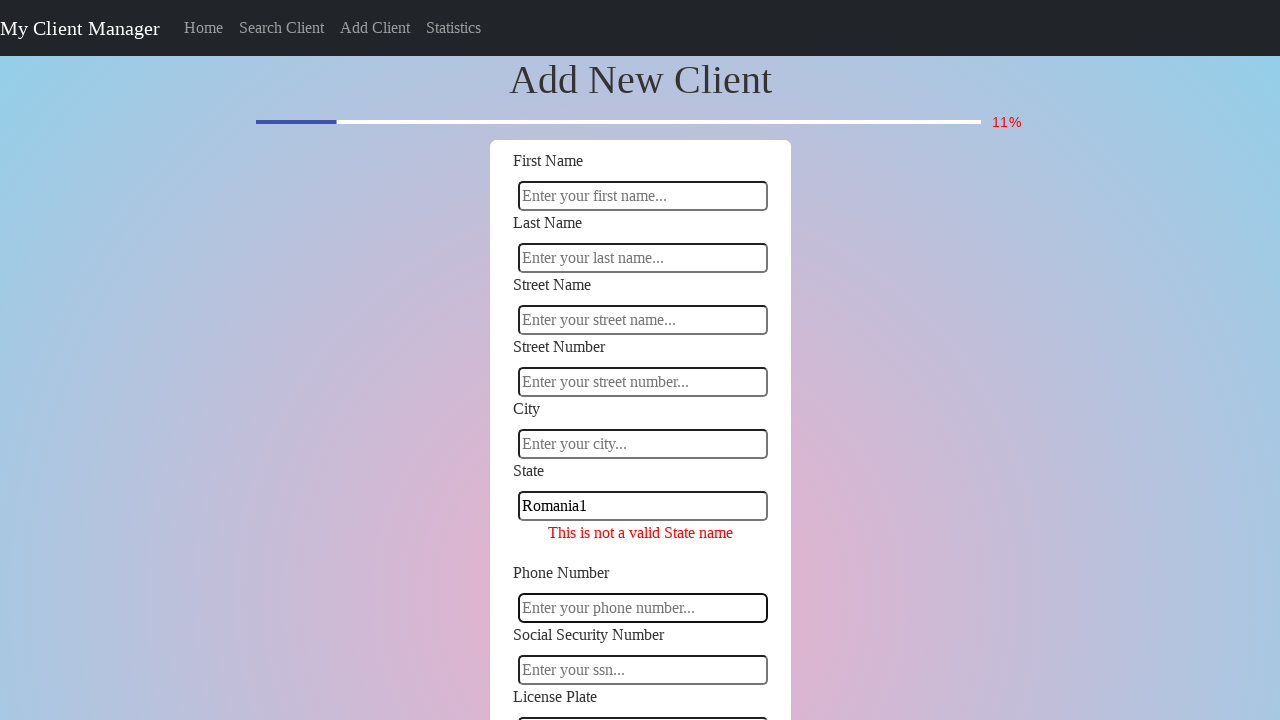